Tests the "Book with miles" and "Flexible dates" checkbox functionality

Starting URL: https://www.united.com/en/us

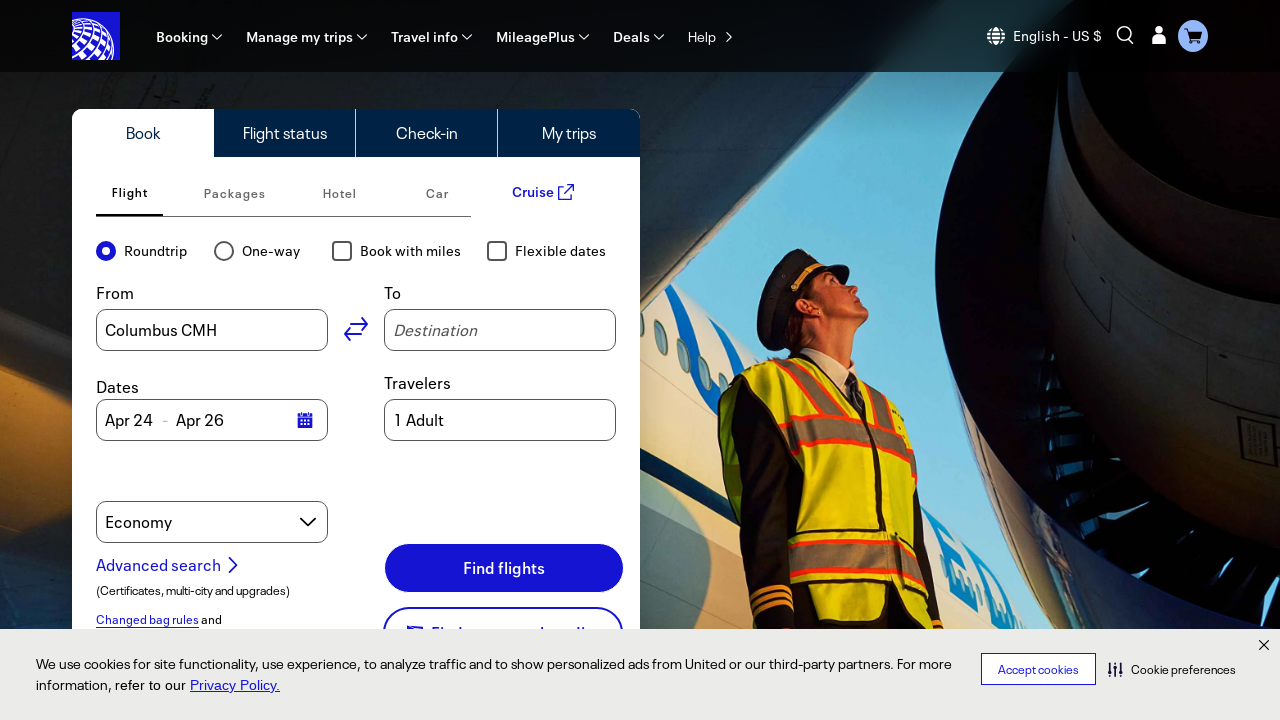

Clicked 'Flexible dates' checkbox at (561, 251) on label:has-text('Flexible dates')
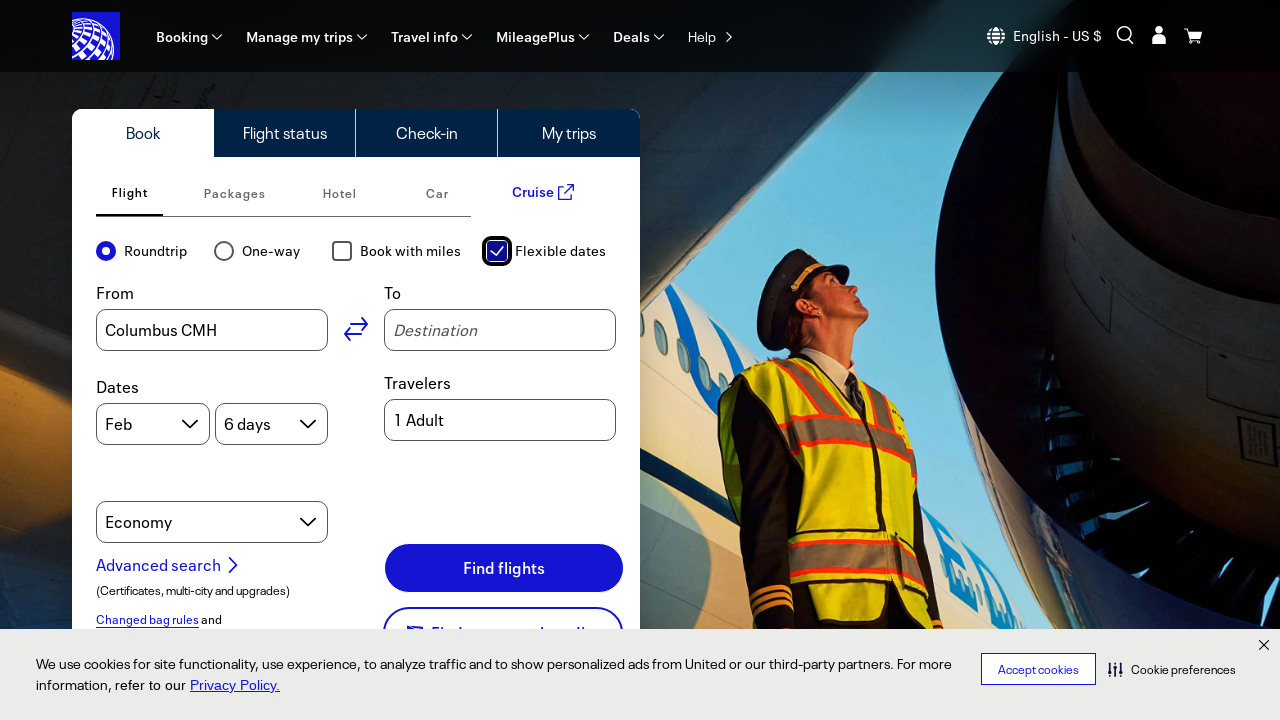

Clicked 'Book with miles' checkbox at (411, 251) on label:has-text('Book with miles')
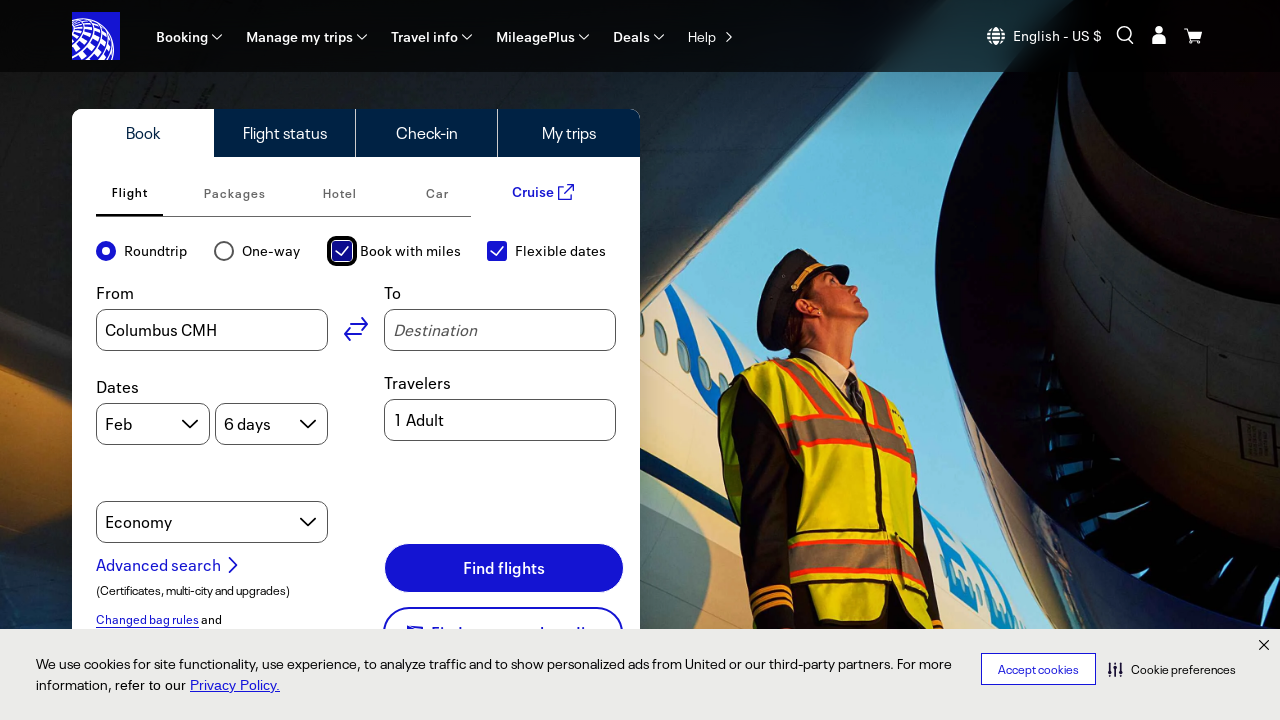

Verified 'Flexible dates' checkbox is checked
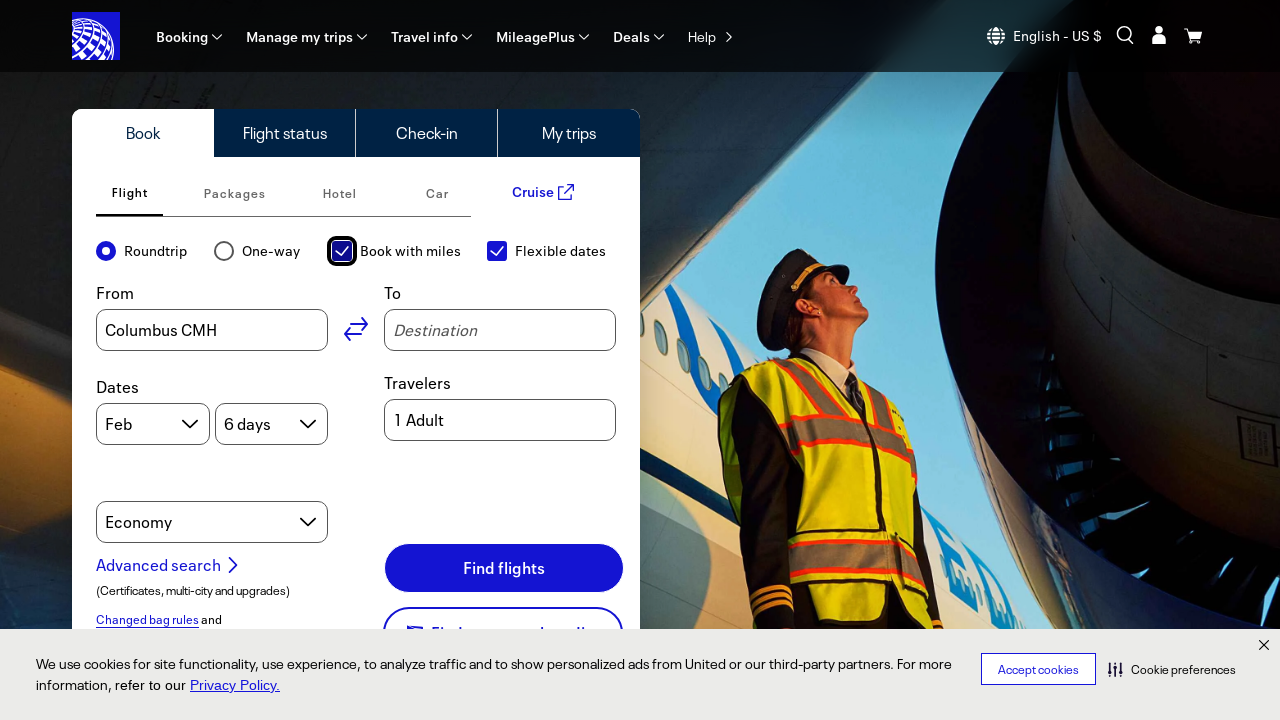

Verified 'Book with miles' checkbox is checked
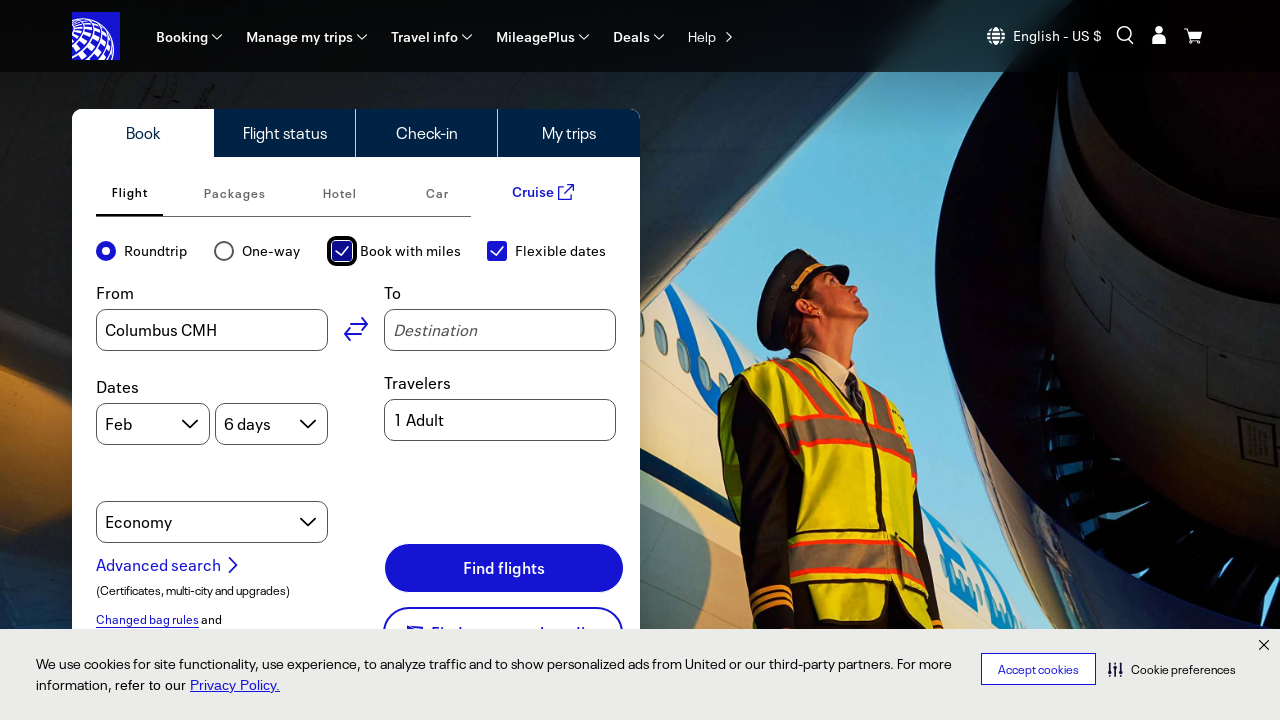

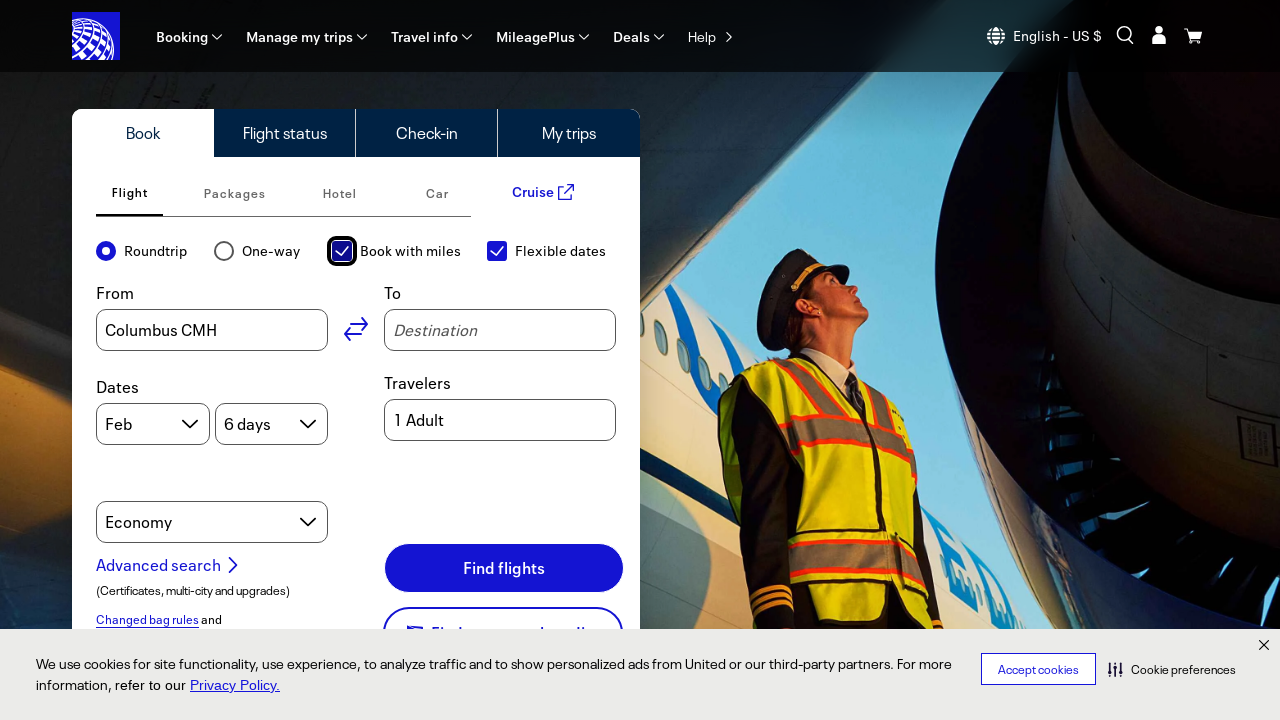